Tests radio button interaction by iterating through and clicking all radio buttons in a form group named 'group1'

Starting URL: http://echoecho.com/htmlforms10.htm

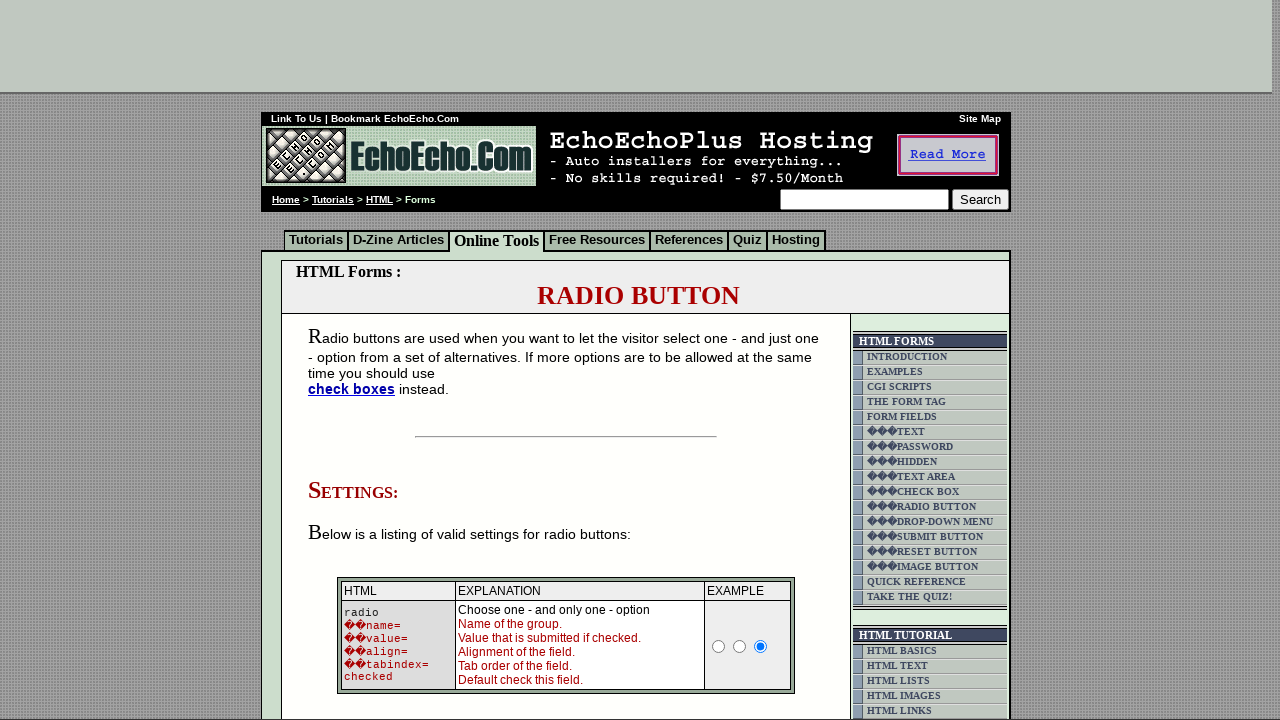

Waited for radio buttons with name 'group1' to be present
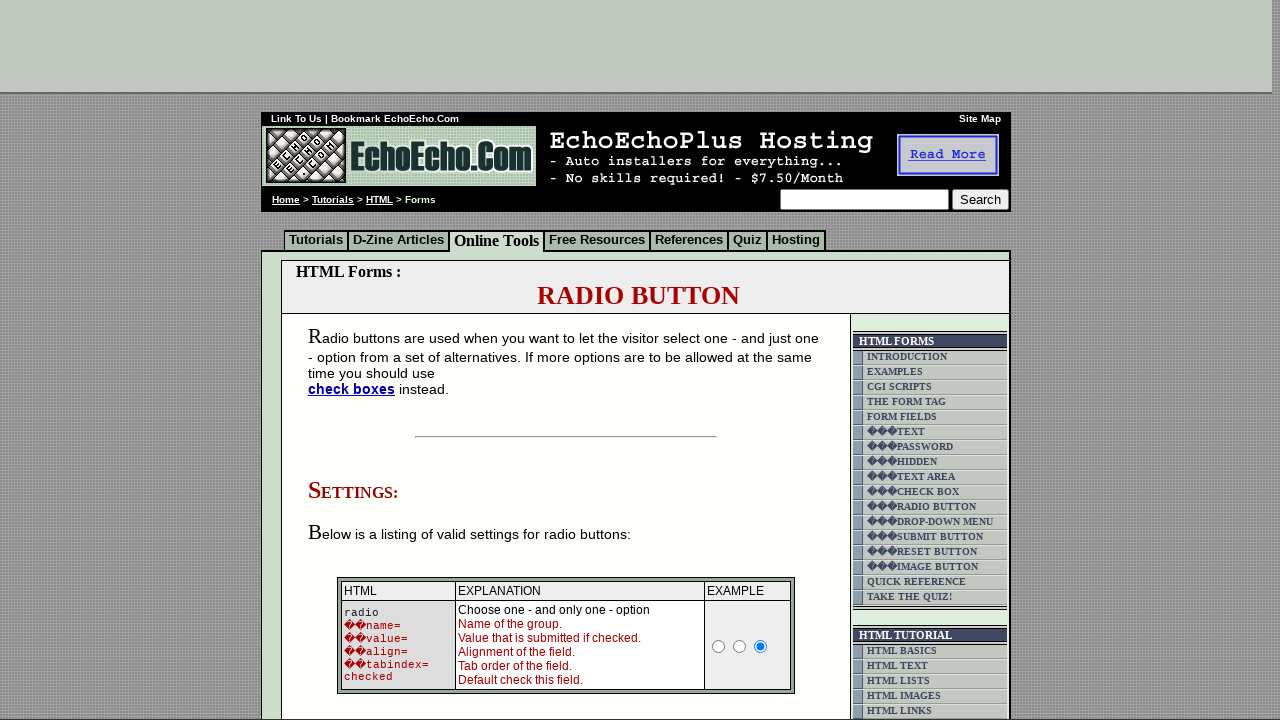

Located all radio buttons in group 'group1'
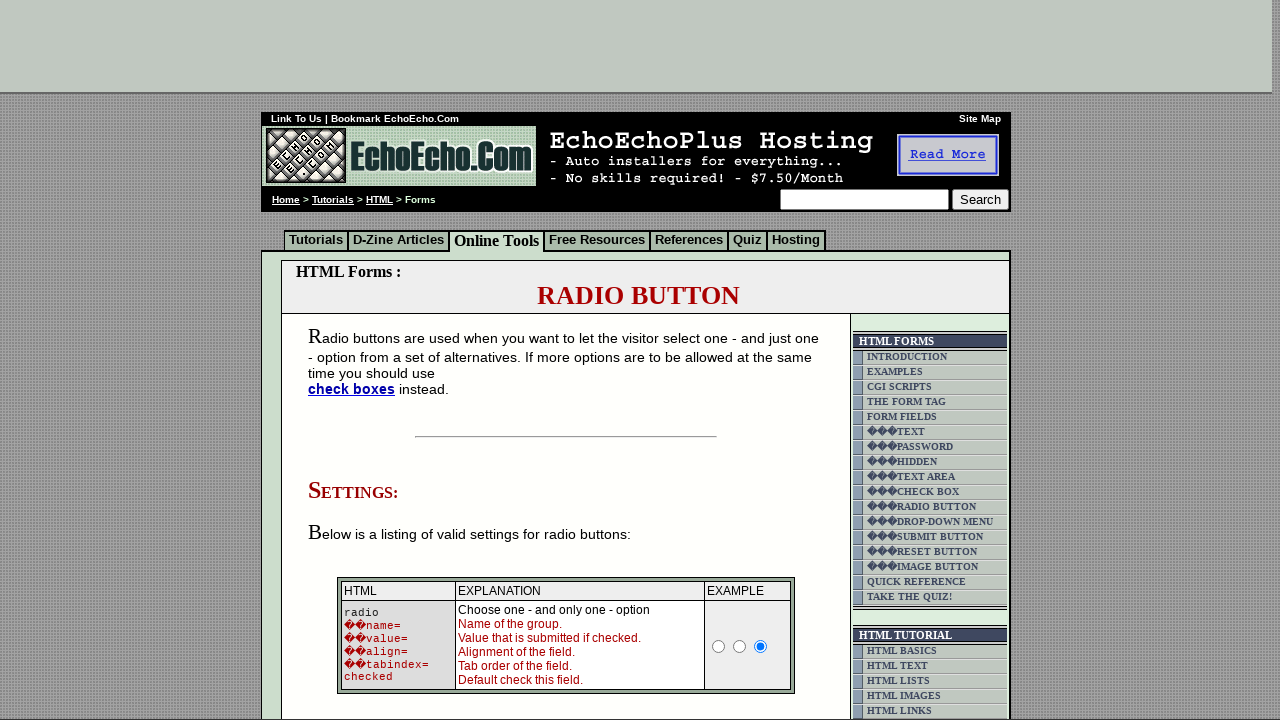

Counted 3 radio buttons in group 'group1'
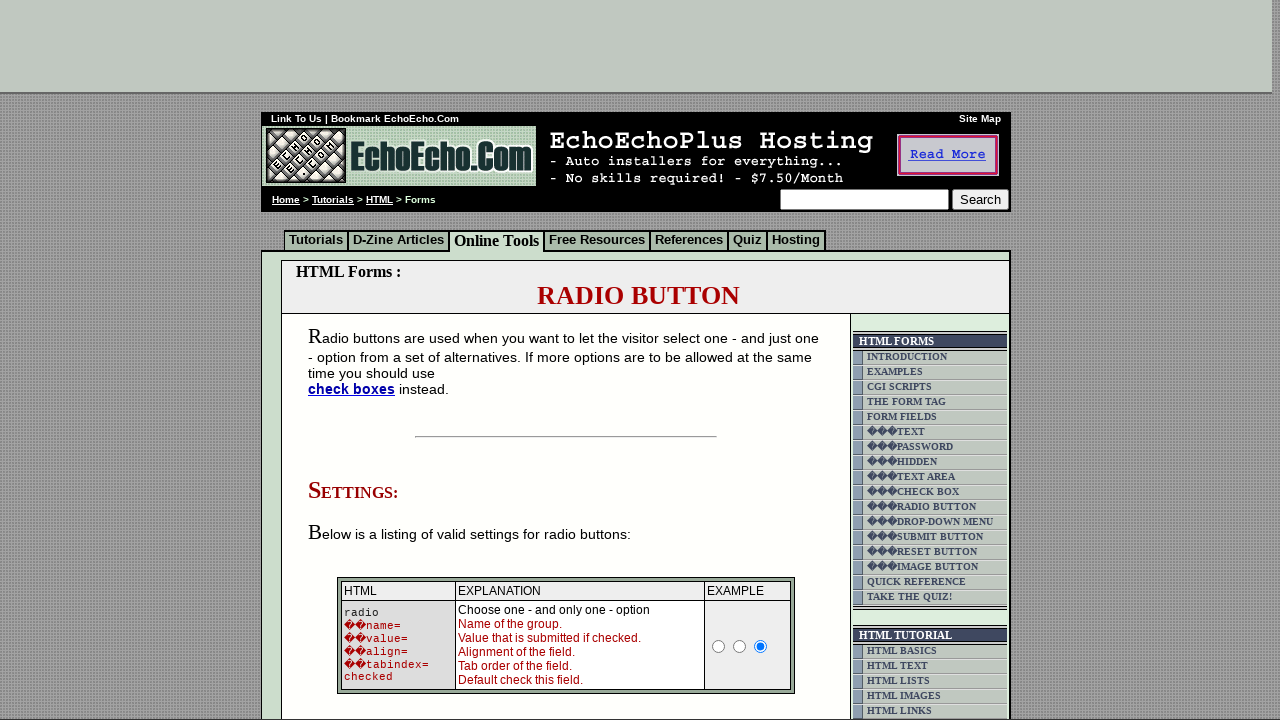

Clicked radio button 1 of 3 in group 'group1' at (356, 360) on input[name='group1'] >> nth=0
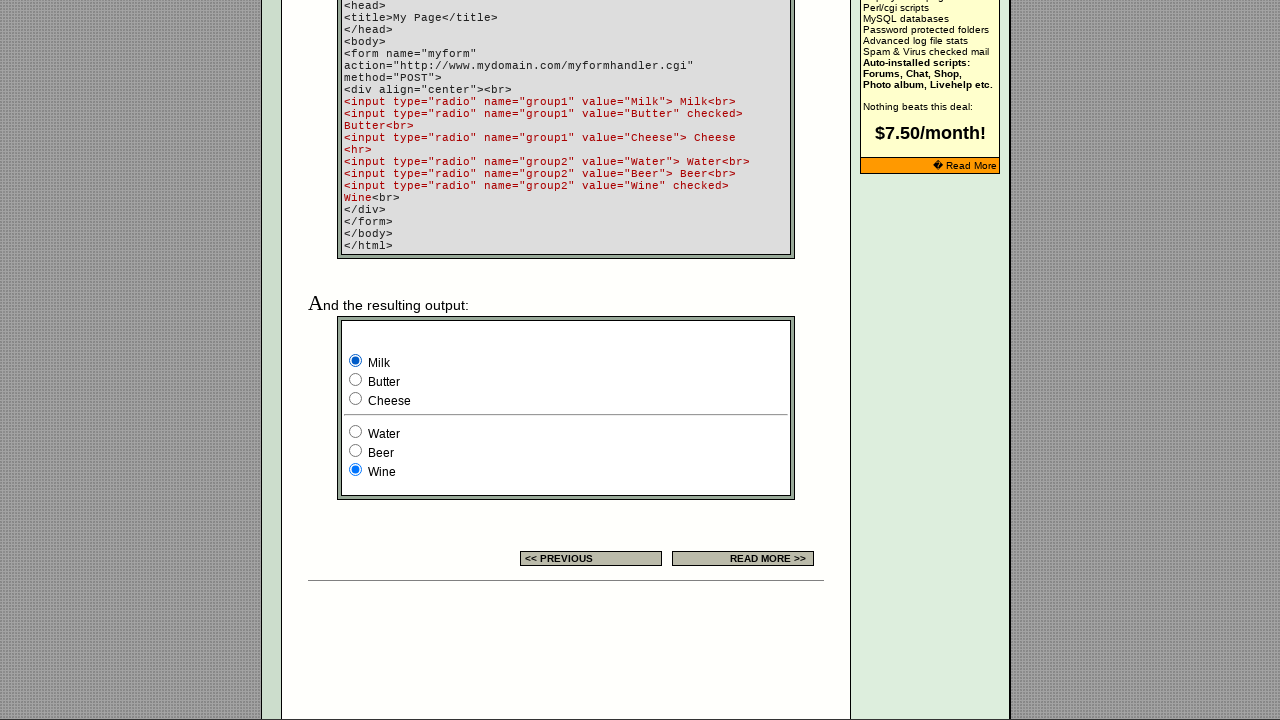

Clicked radio button 2 of 3 in group 'group1' at (356, 380) on input[name='group1'] >> nth=1
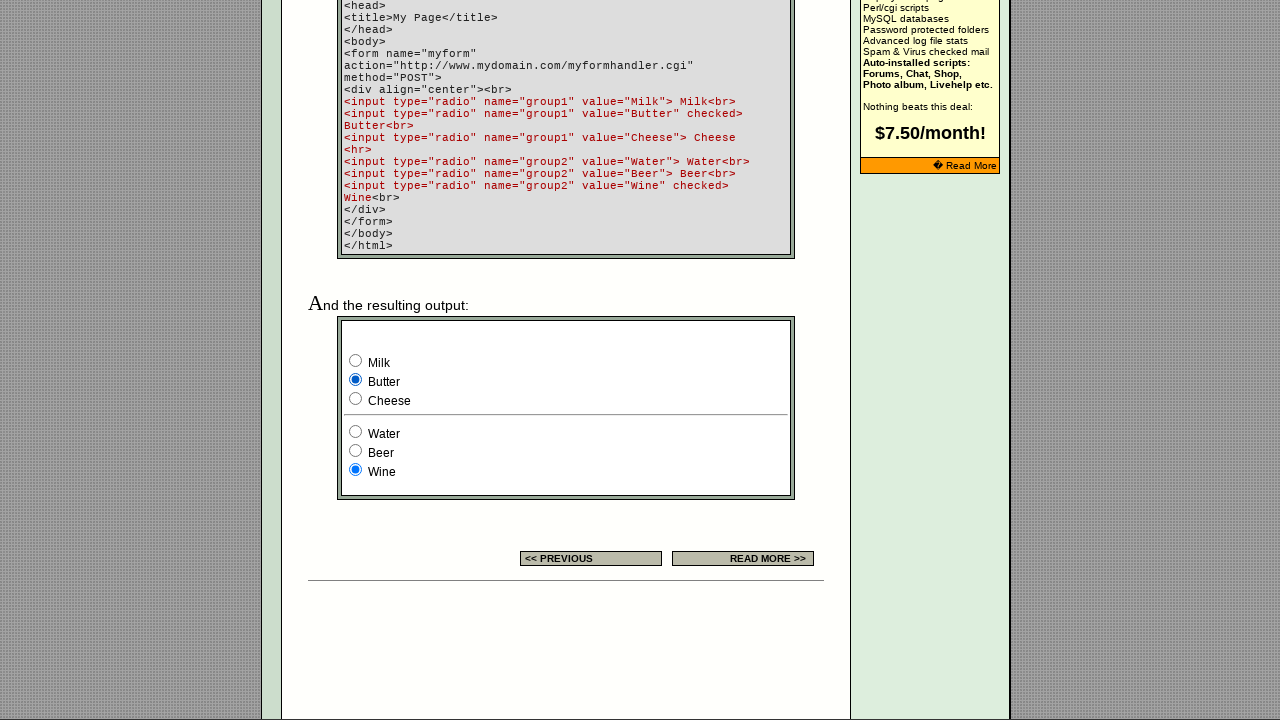

Clicked radio button 3 of 3 in group 'group1' at (356, 398) on input[name='group1'] >> nth=2
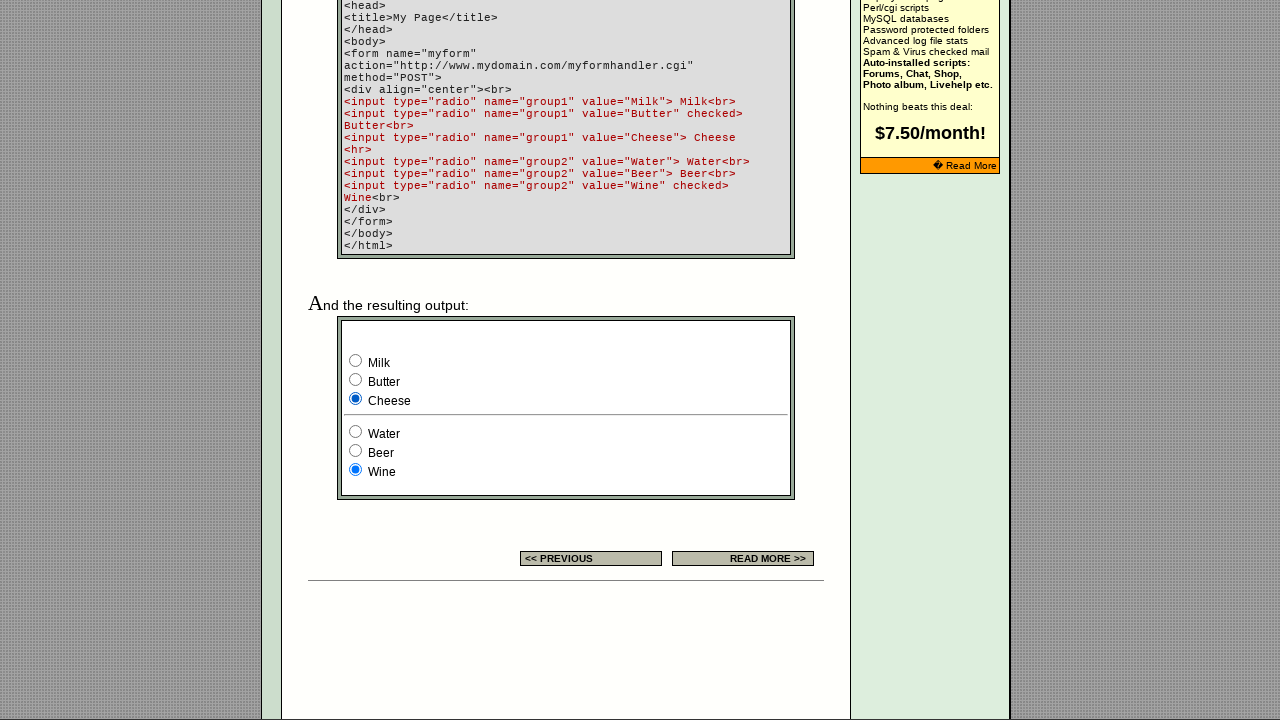

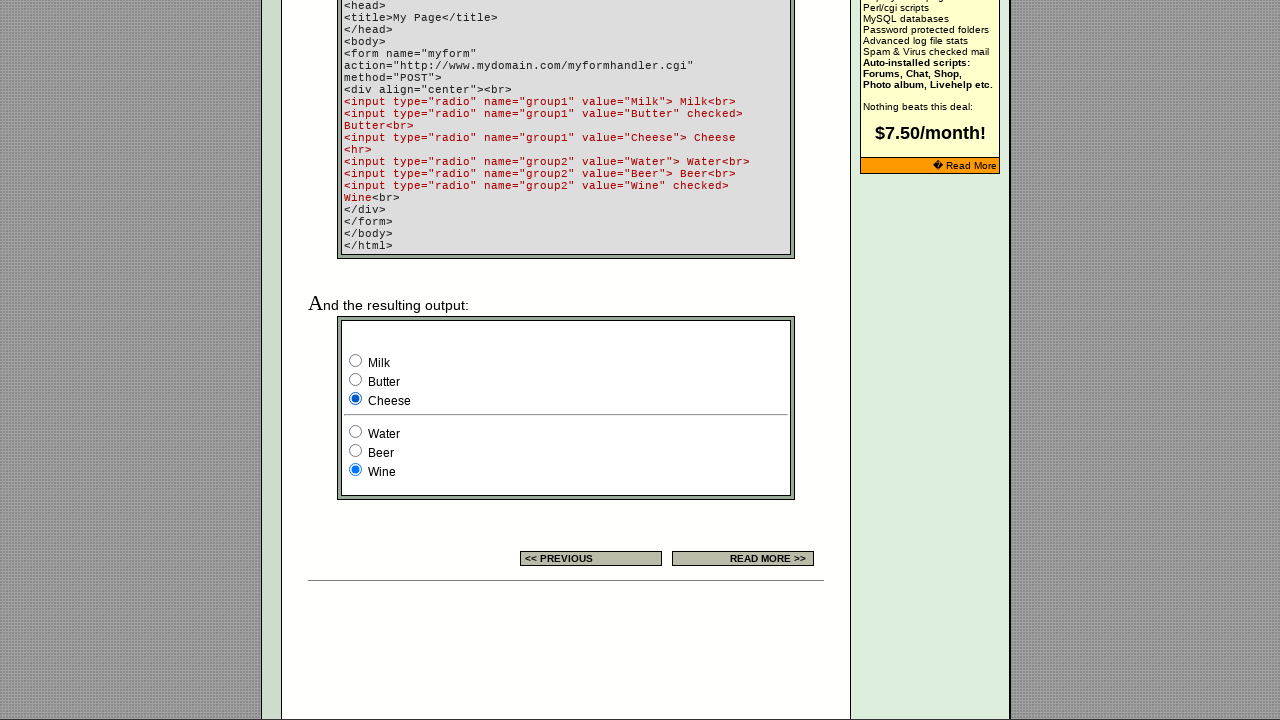